Tests drag and drop functionality within an iframe by switching to the frame and dragging an element from source to target

Starting URL: https://jqueryui.com/droppable/

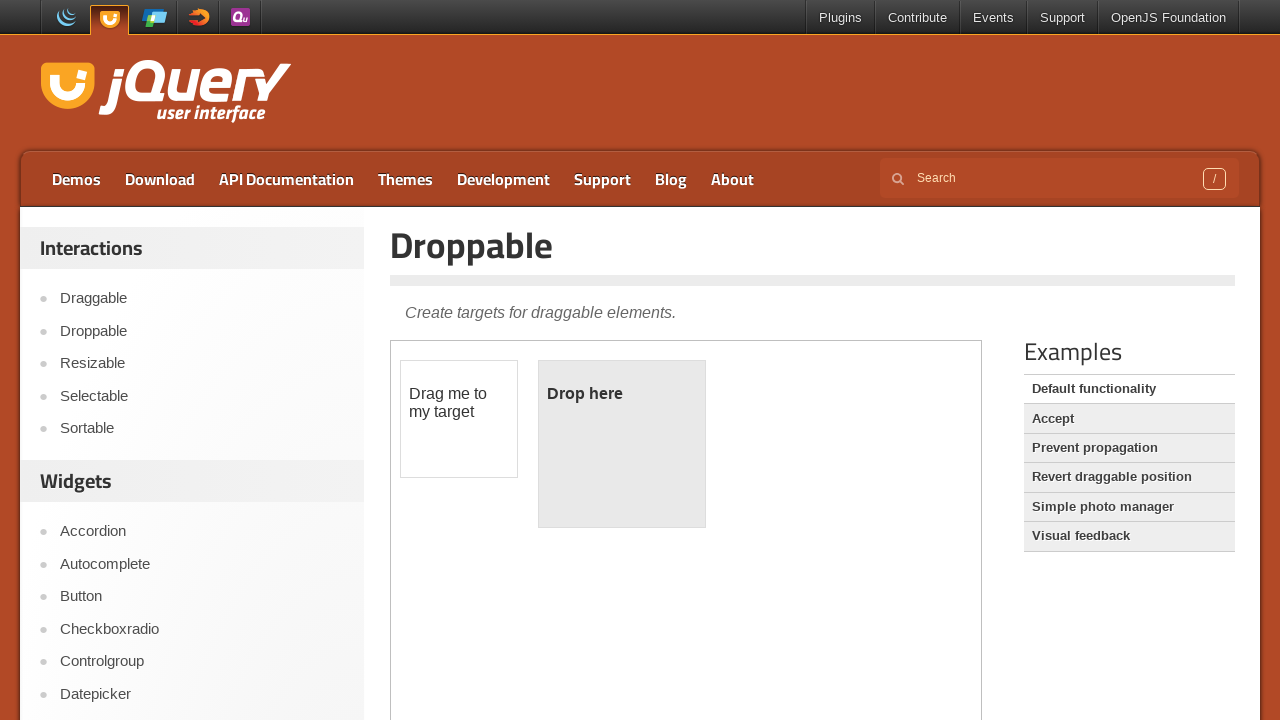

Navigated to jQuery UI droppable demo page
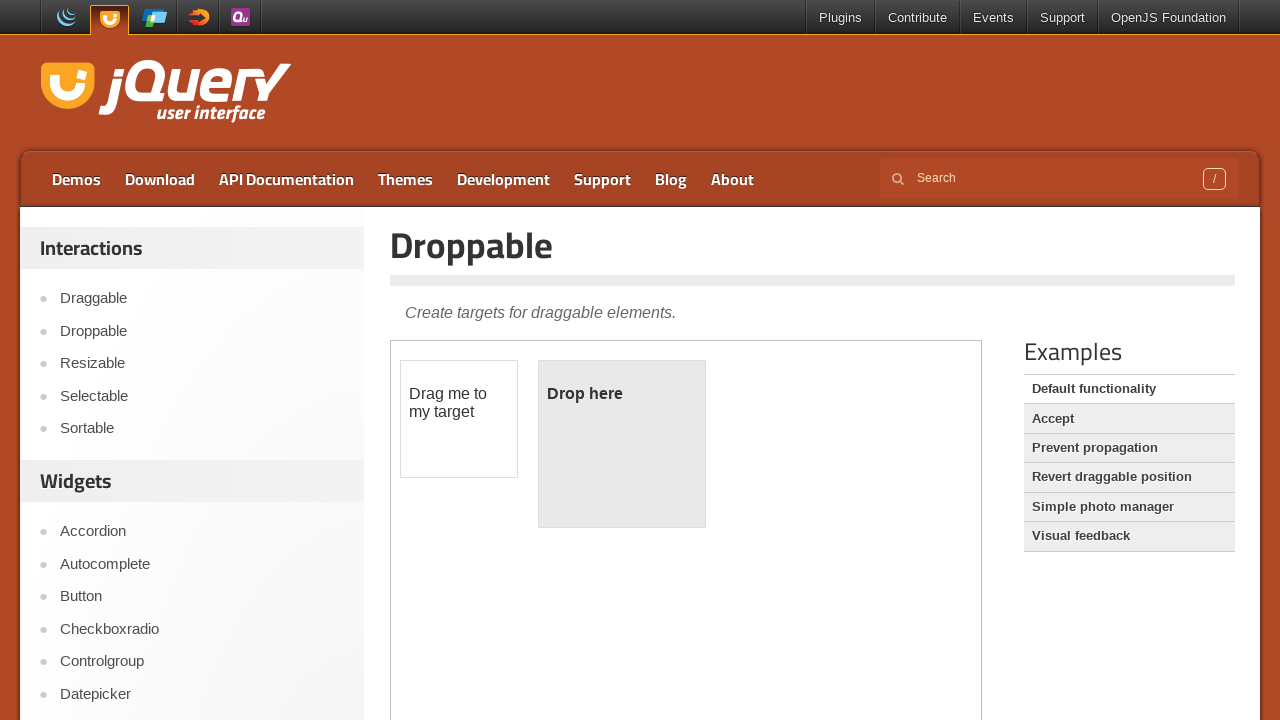

Located the demo iframe
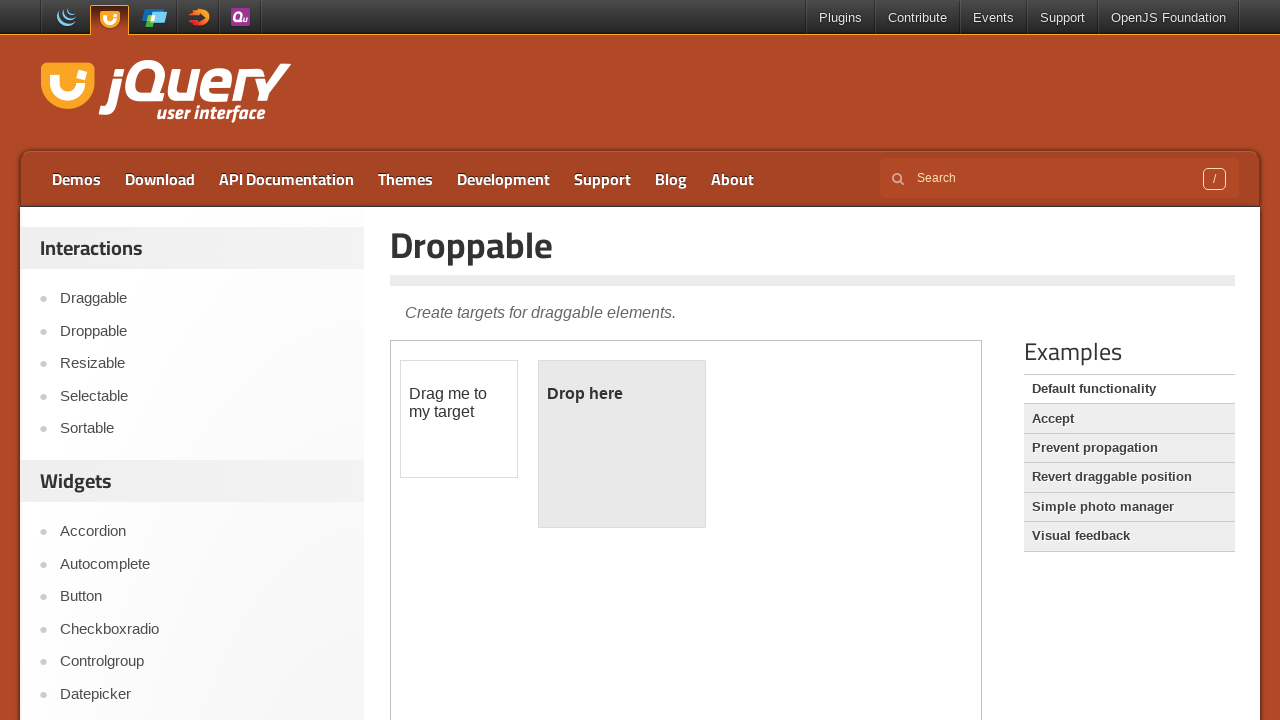

Located the draggable element within the iframe
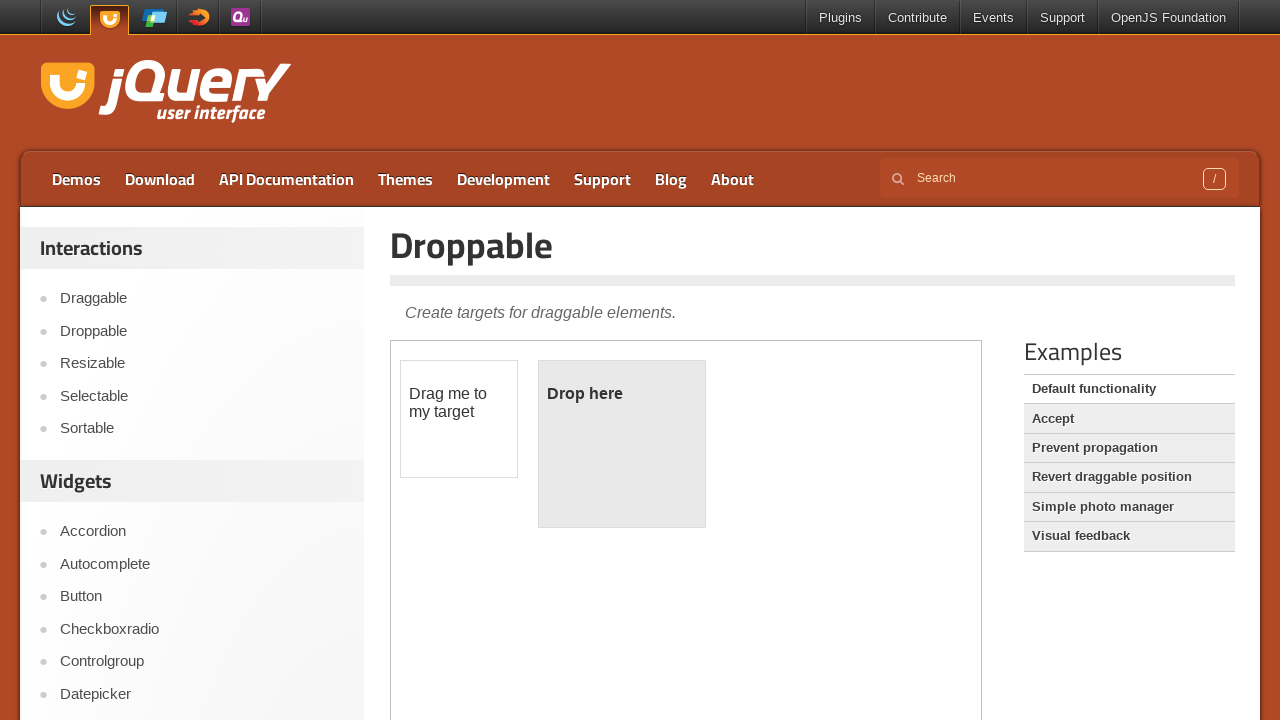

Located the droppable element within the iframe
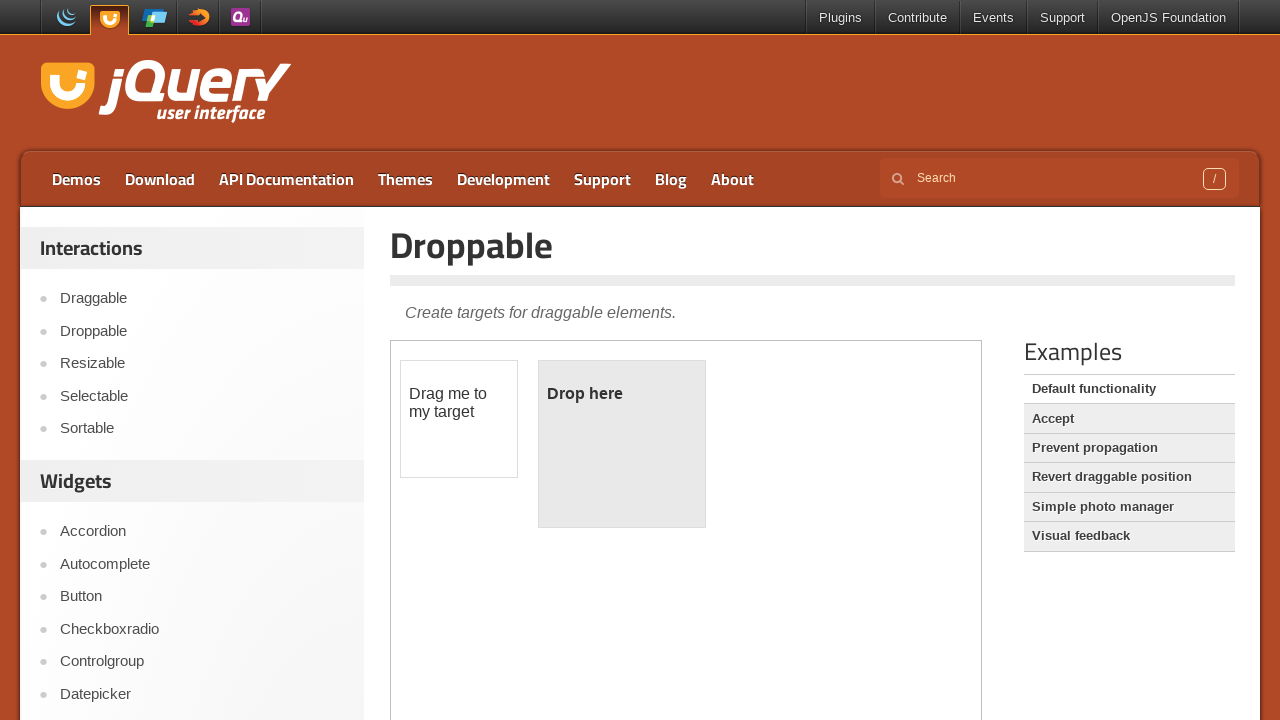

Dragged the source element to the target element at (622, 444)
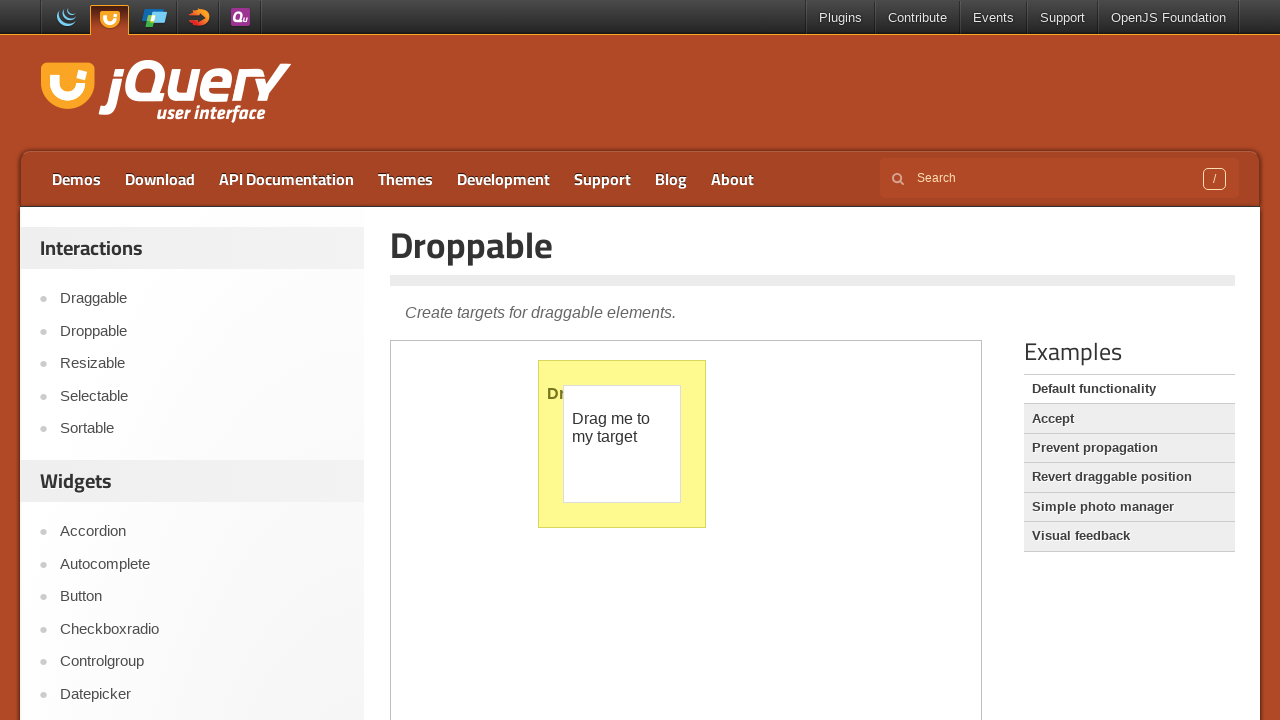

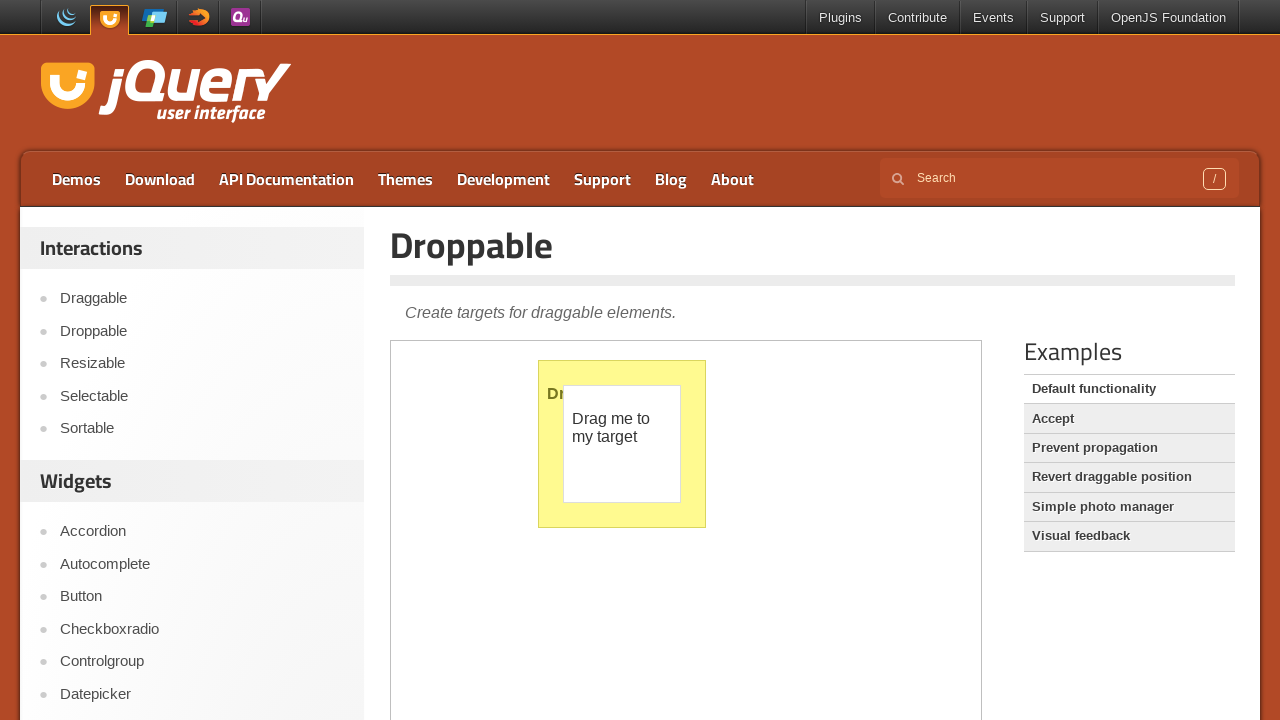